Tests basic navigation by clicking the Home button on an automation practice page, then using browser back navigation to return to the original page.

Starting URL: https://rahulshettyacademy.com/AutomationPractice/

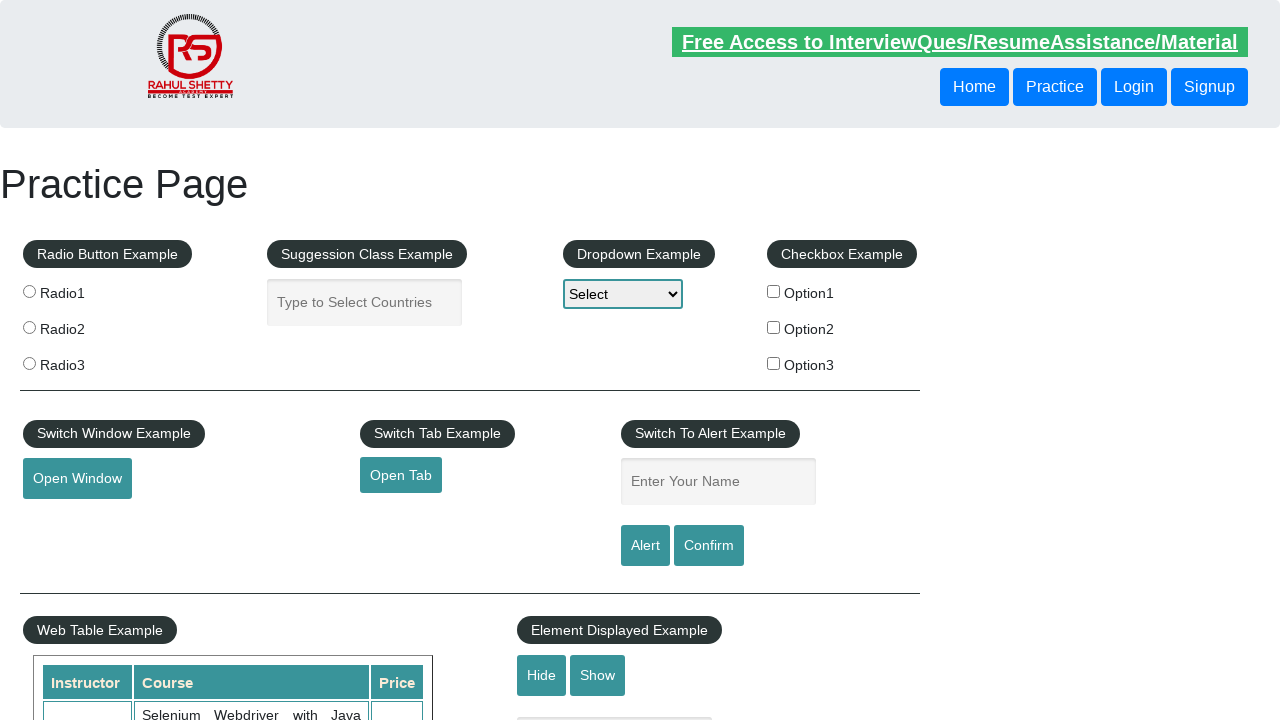

Clicked the Home button at (974, 87) on xpath=//button[text()='Home']
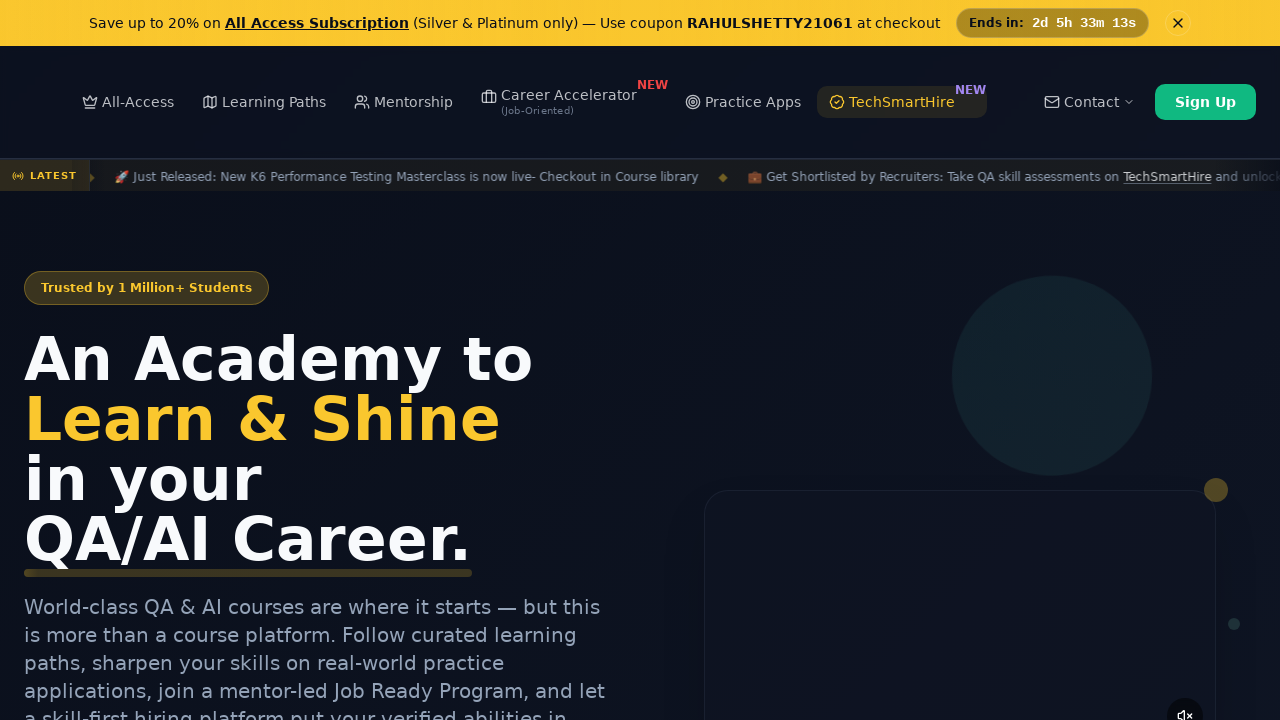

Page loaded after clicking Home button
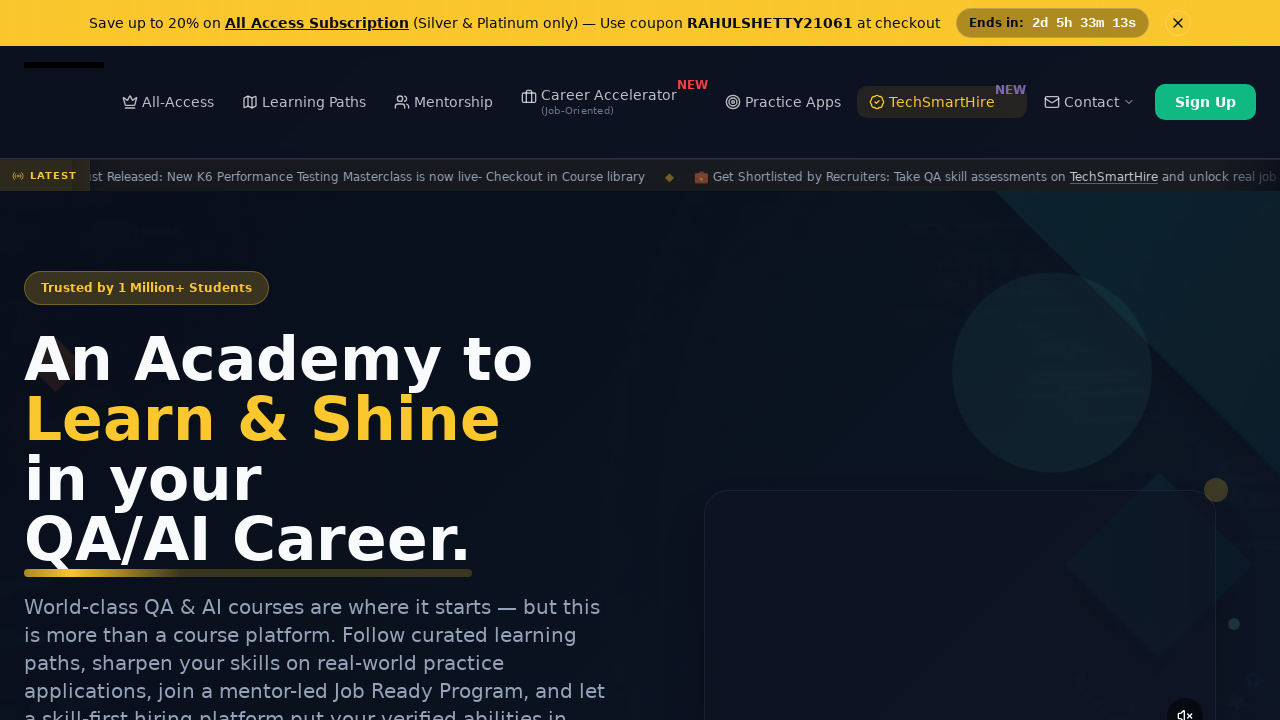

Navigated back to the previous page using browser back button
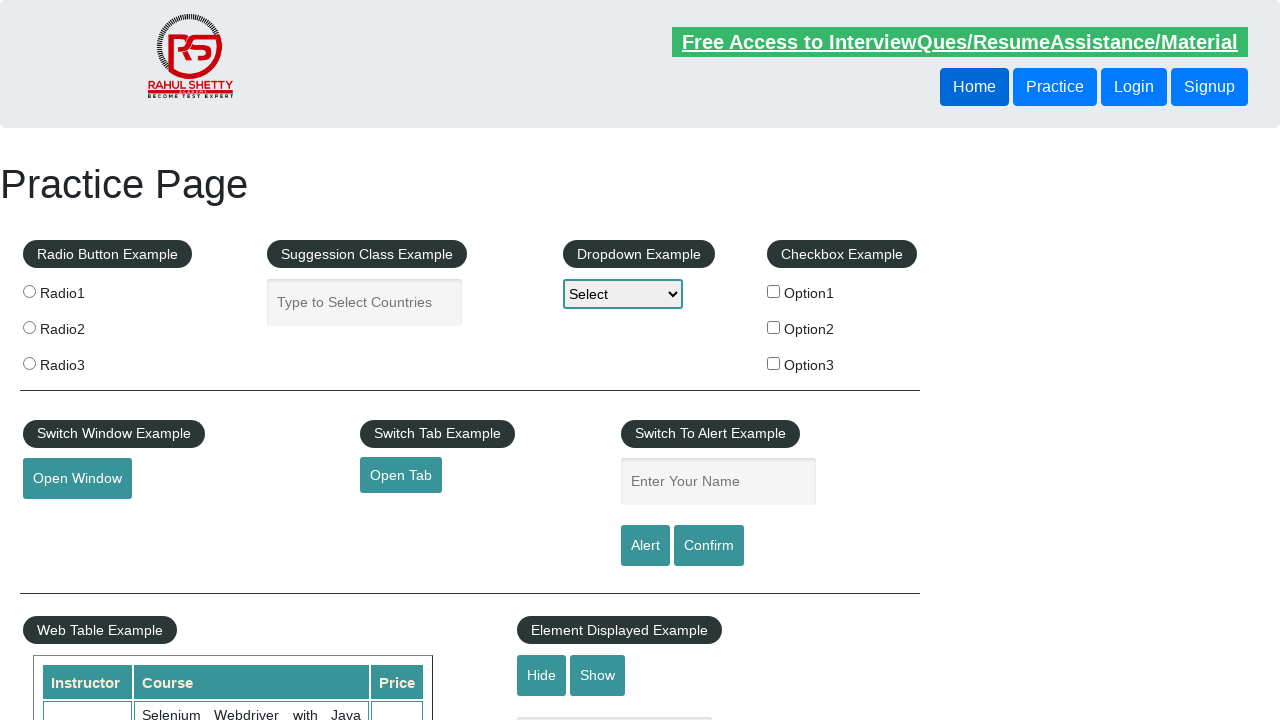

Page loaded after navigating back
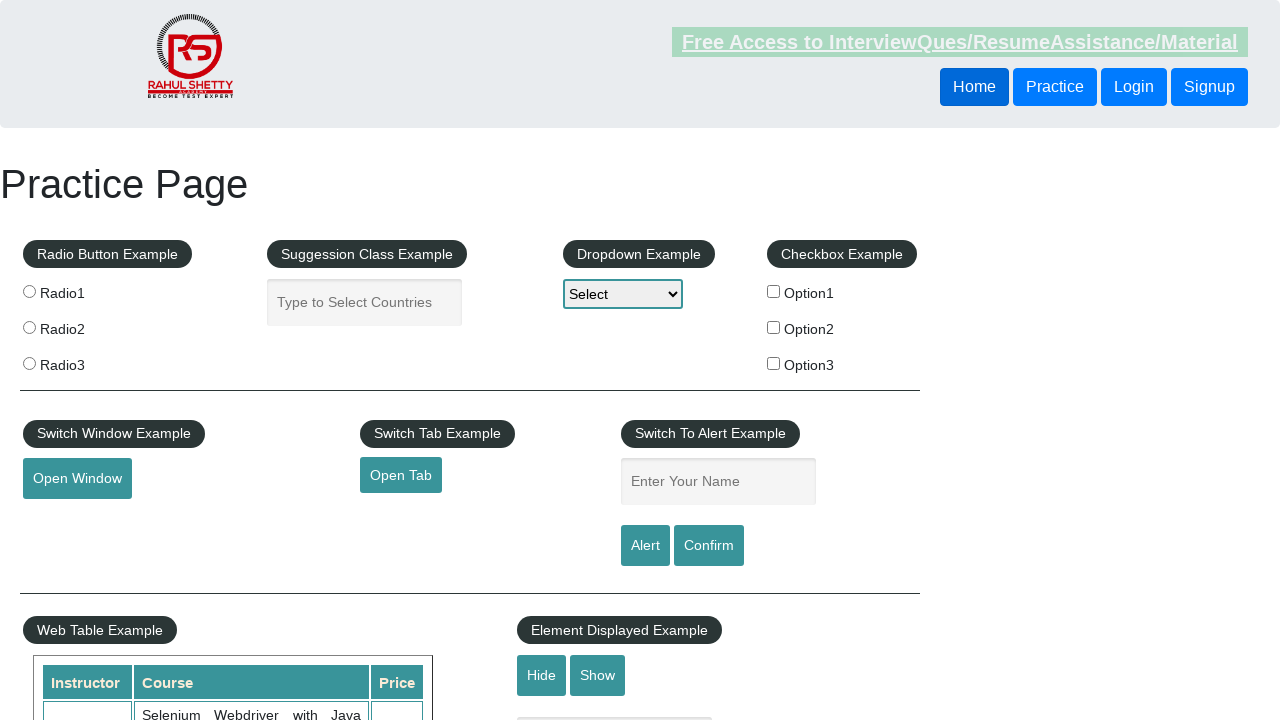

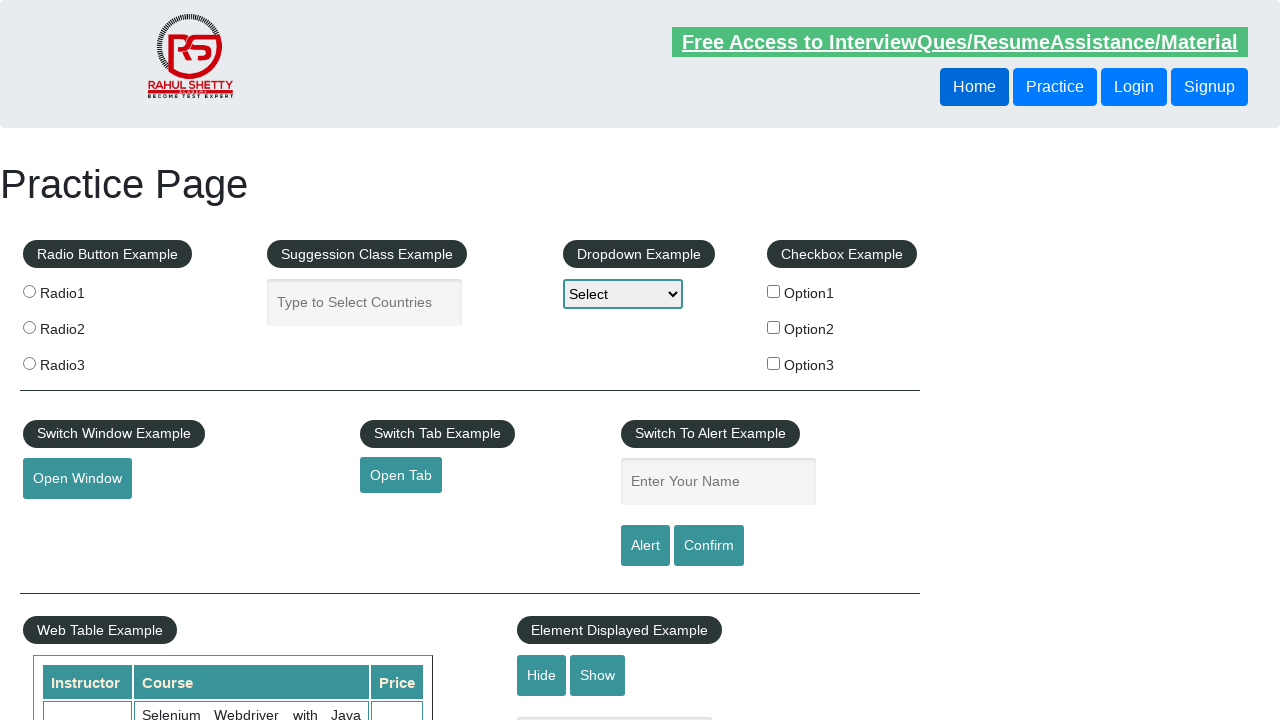